Tests filling out a practice automation form by entering first name, last name, and email fields

Starting URL: https://demoqa.com/automation-practice-form/

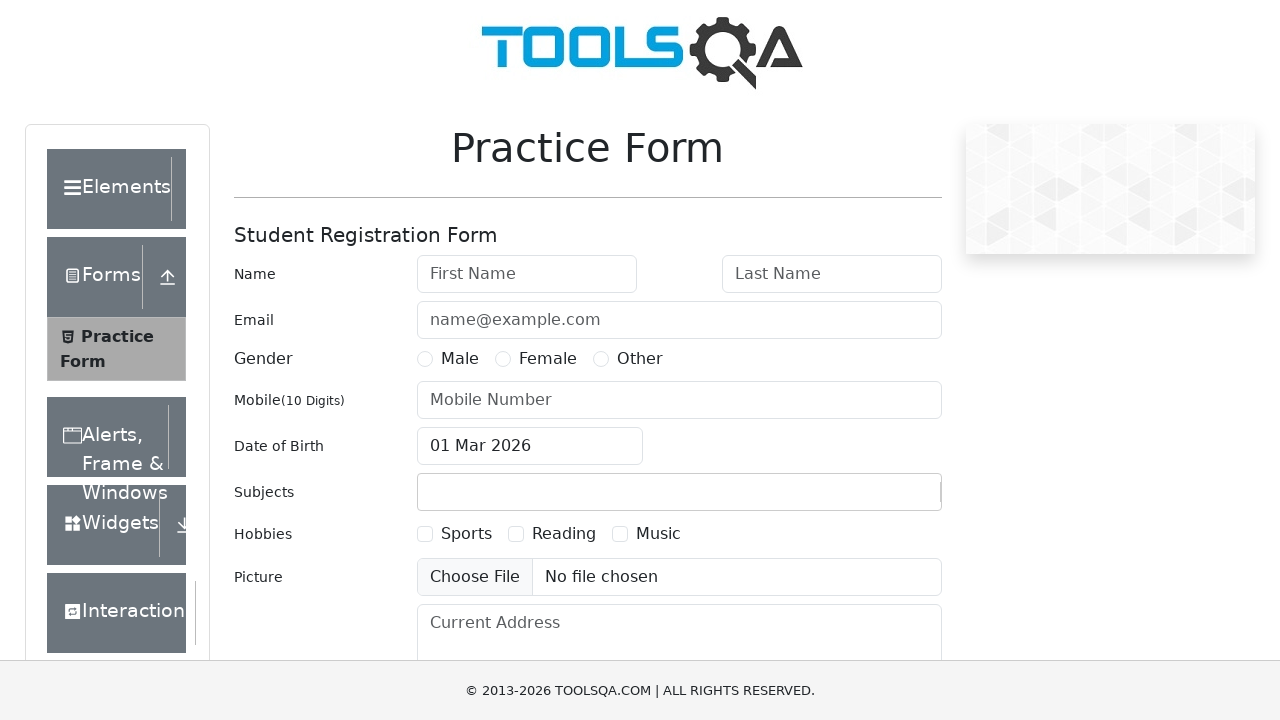

Filled first name field with 'Michael' on #firstName
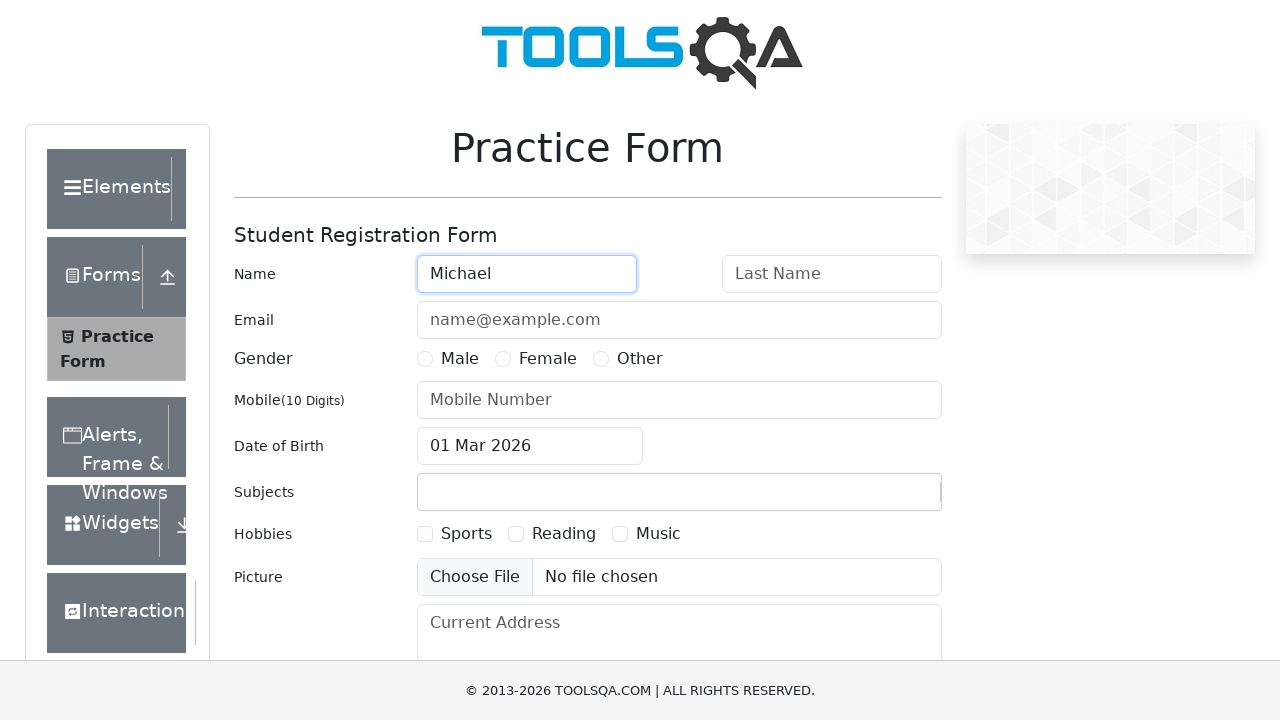

Filled last name field with 'Johnson' on #lastName
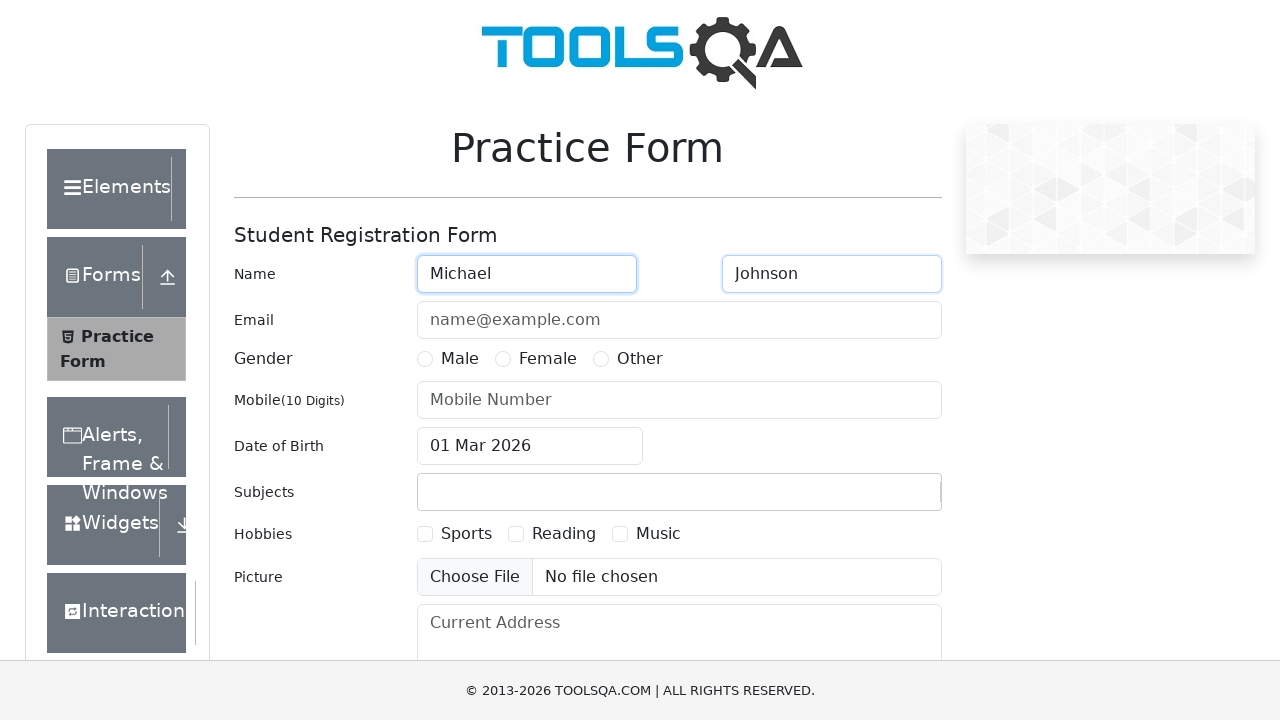

Filled email field with 'michael.johnson@example.com' on #userEmail
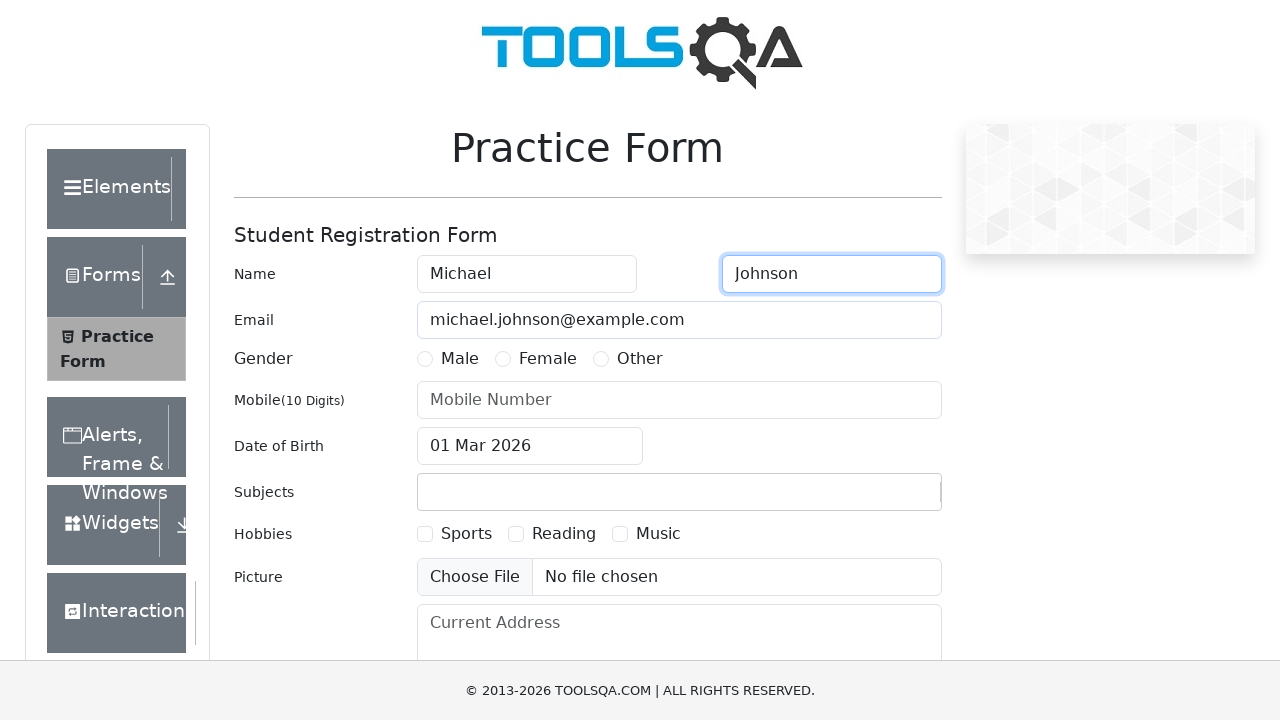

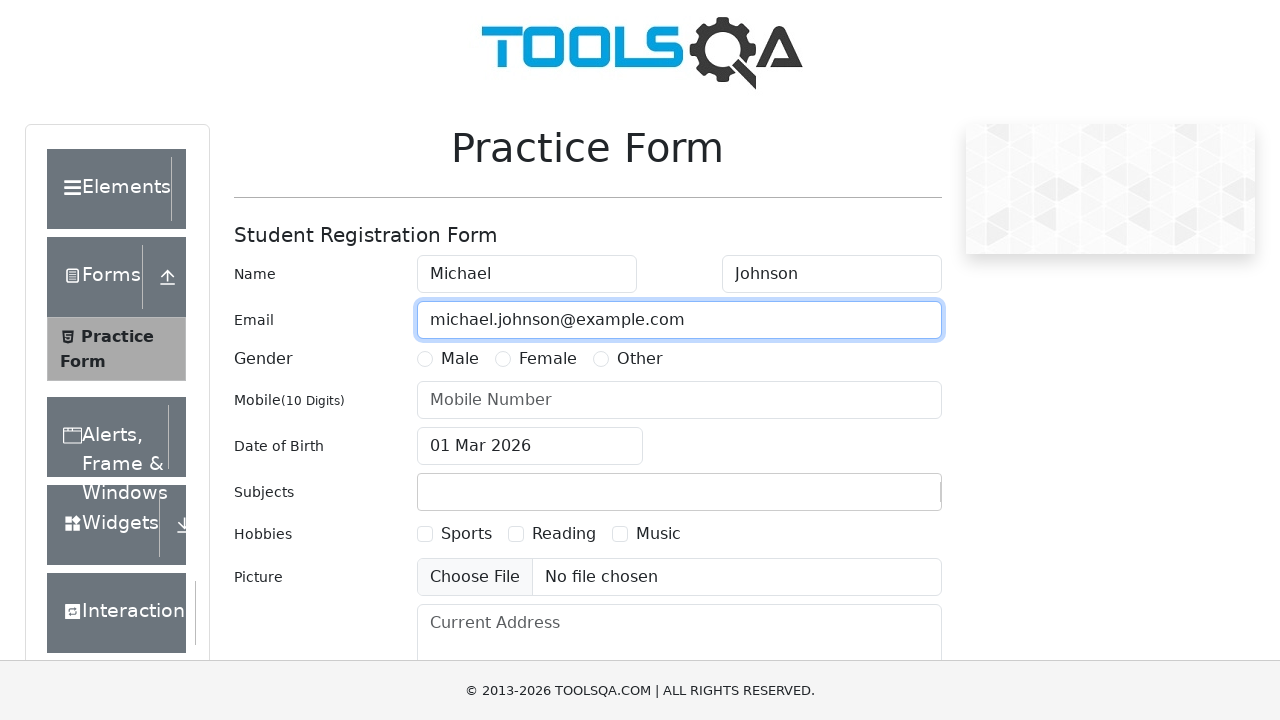